Tests that todo data persists after page reload

Starting URL: https://demo.playwright.dev/todomvc

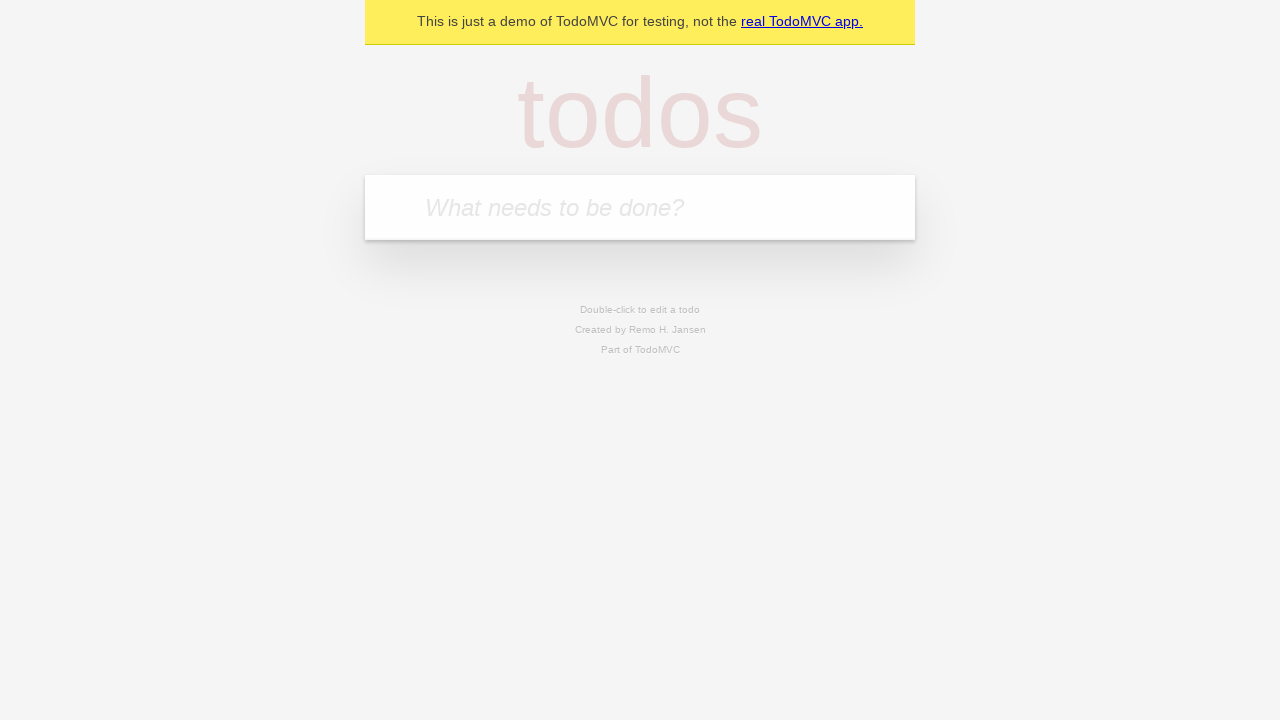

Filled todo input field with 'buy some cheese' on internal:attr=[placeholder="What needs to be done?"i]
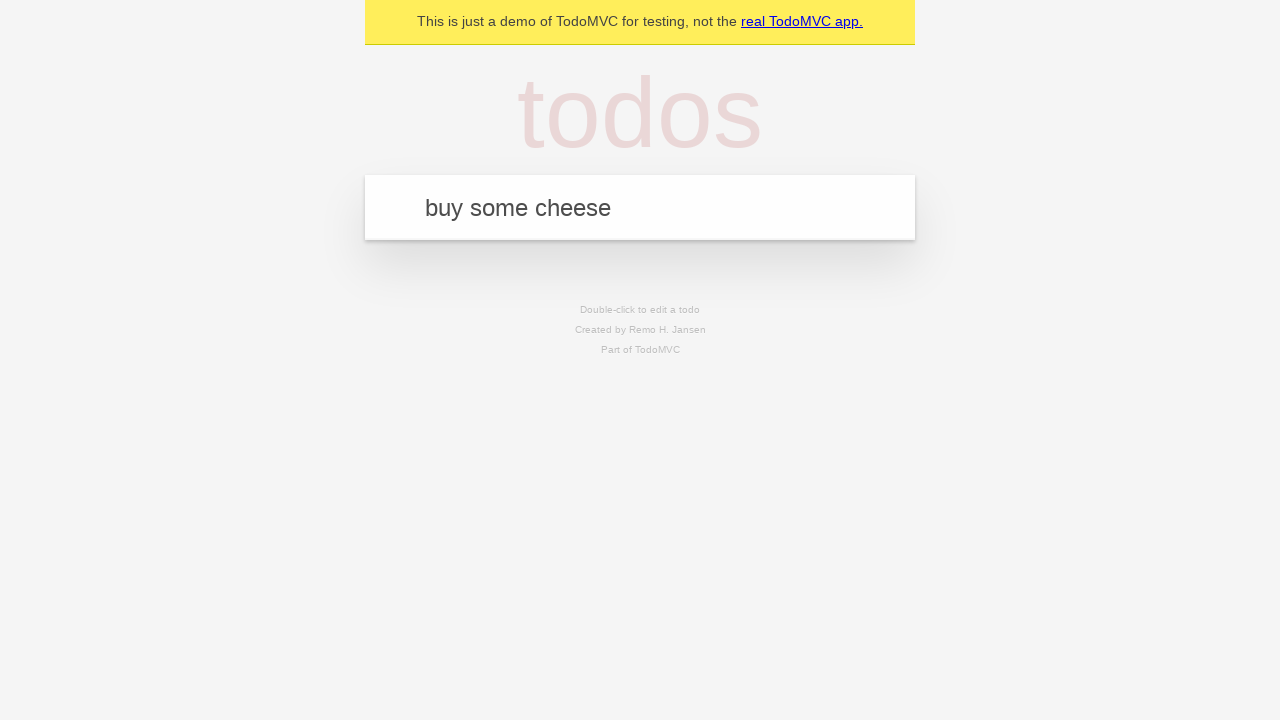

Pressed Enter to create todo 'buy some cheese' on internal:attr=[placeholder="What needs to be done?"i]
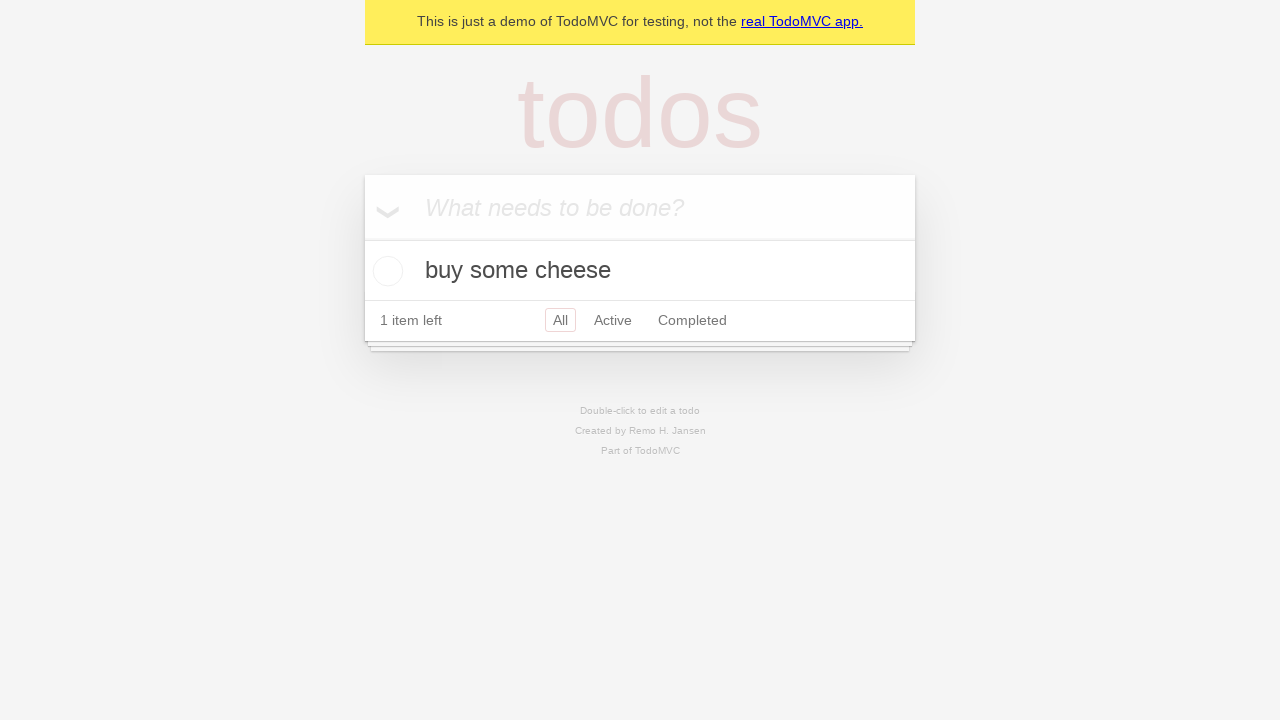

Filled todo input field with 'feed the cat' on internal:attr=[placeholder="What needs to be done?"i]
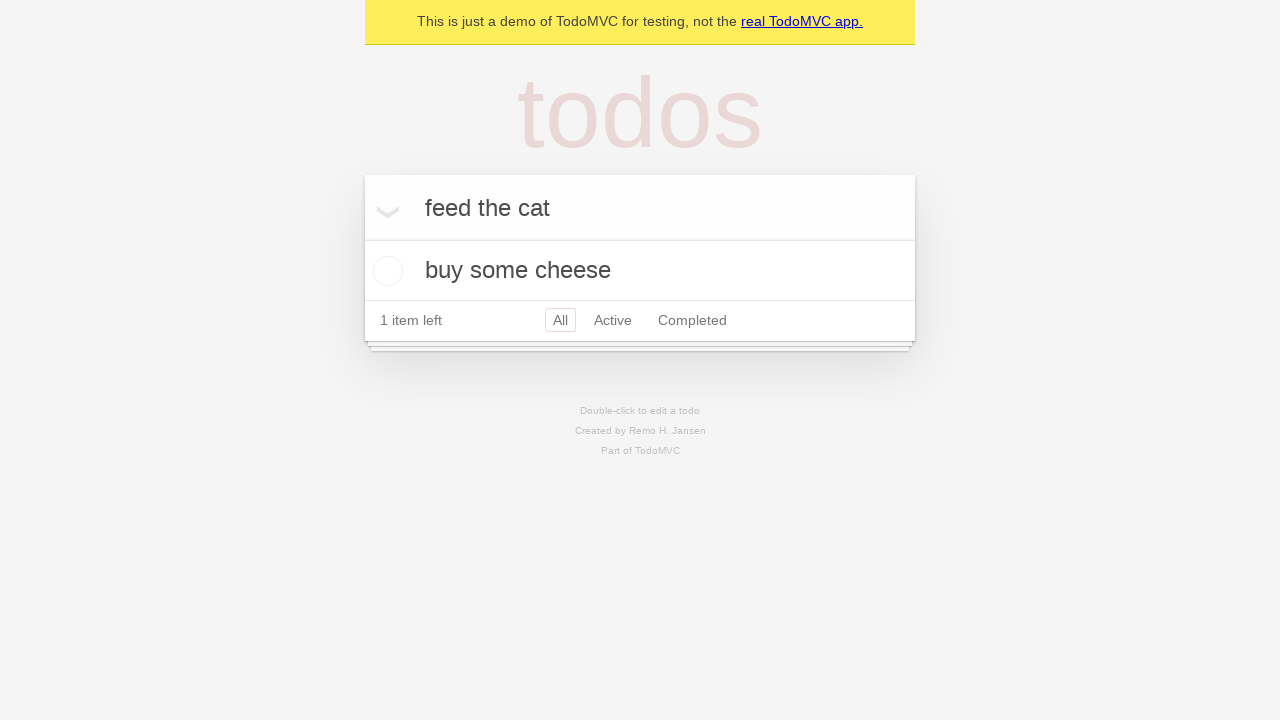

Pressed Enter to create todo 'feed the cat' on internal:attr=[placeholder="What needs to be done?"i]
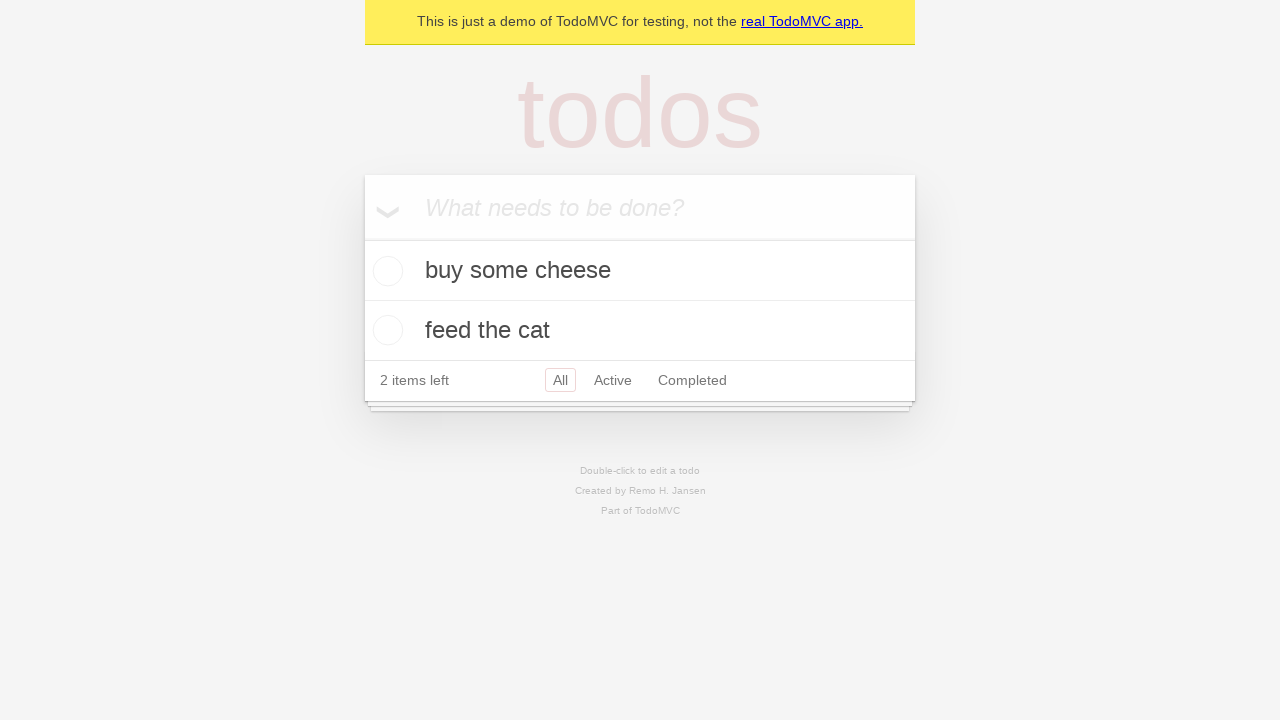

Waited for second todo item to load
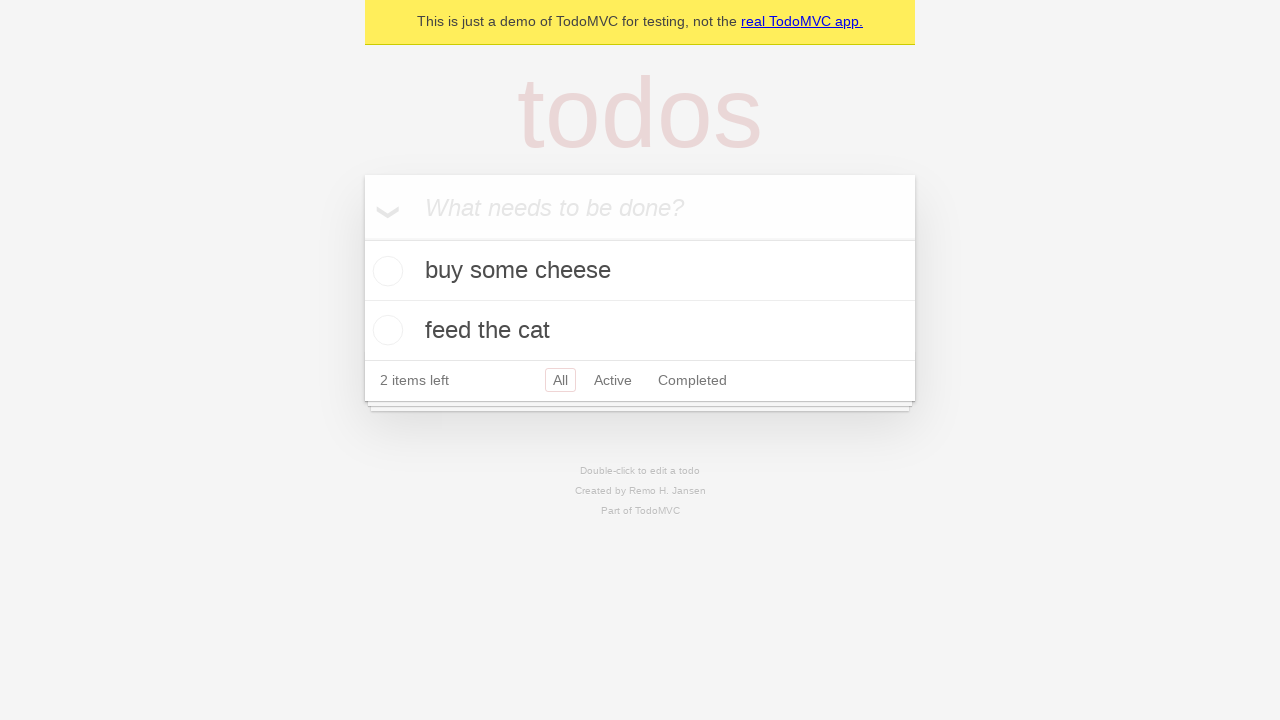

Checked the first todo item at (385, 271) on [data-testid='todo-item'] >> nth=0 >> internal:role=checkbox
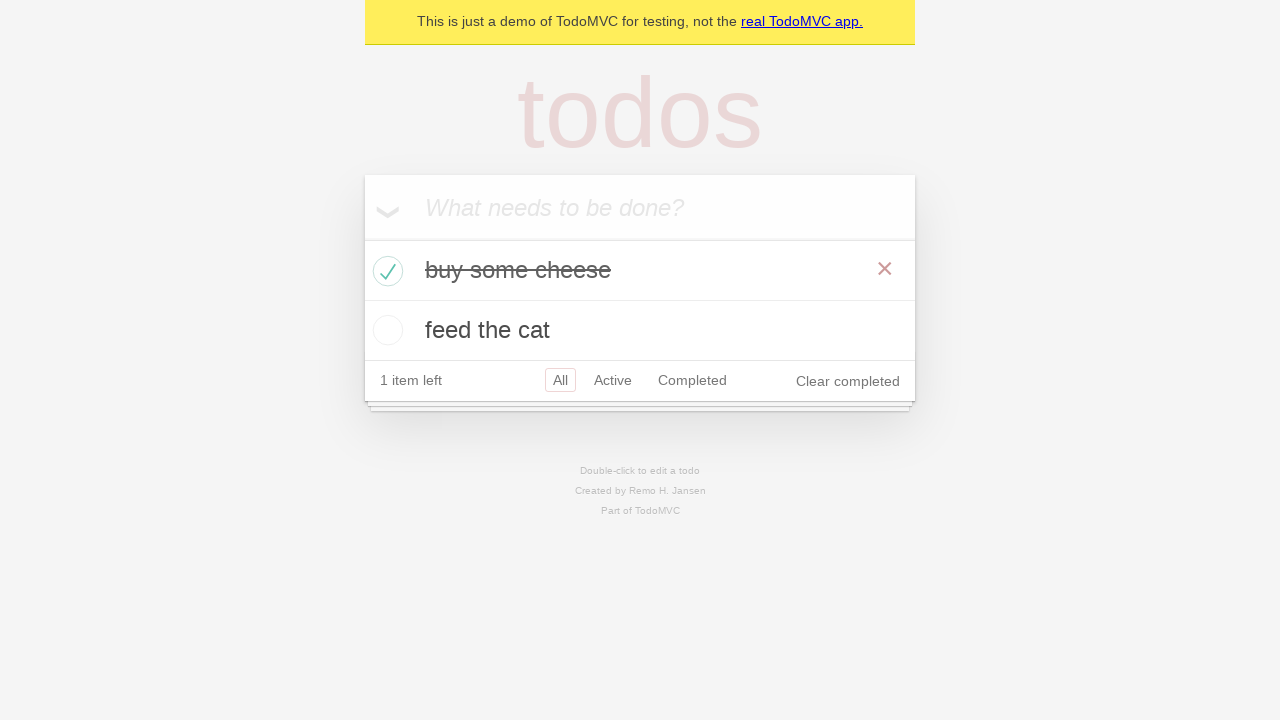

Reloaded the page to test data persistence
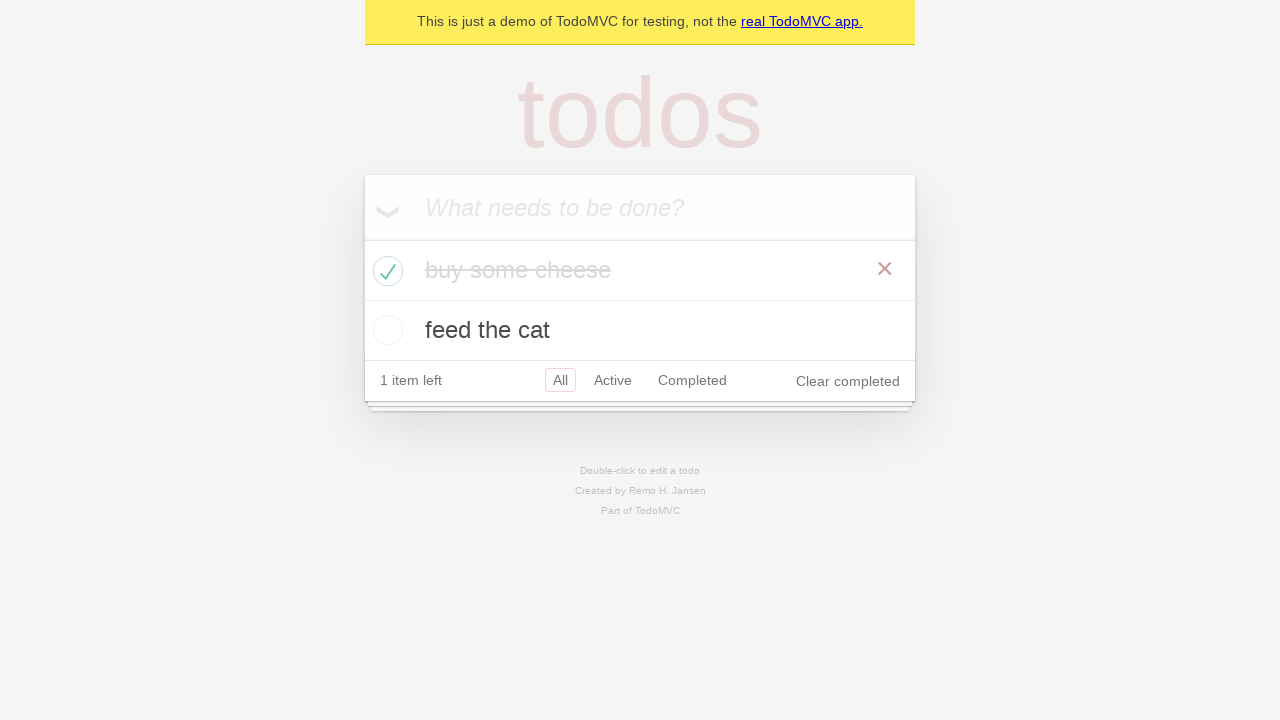

Verified todo items persisted after page reload
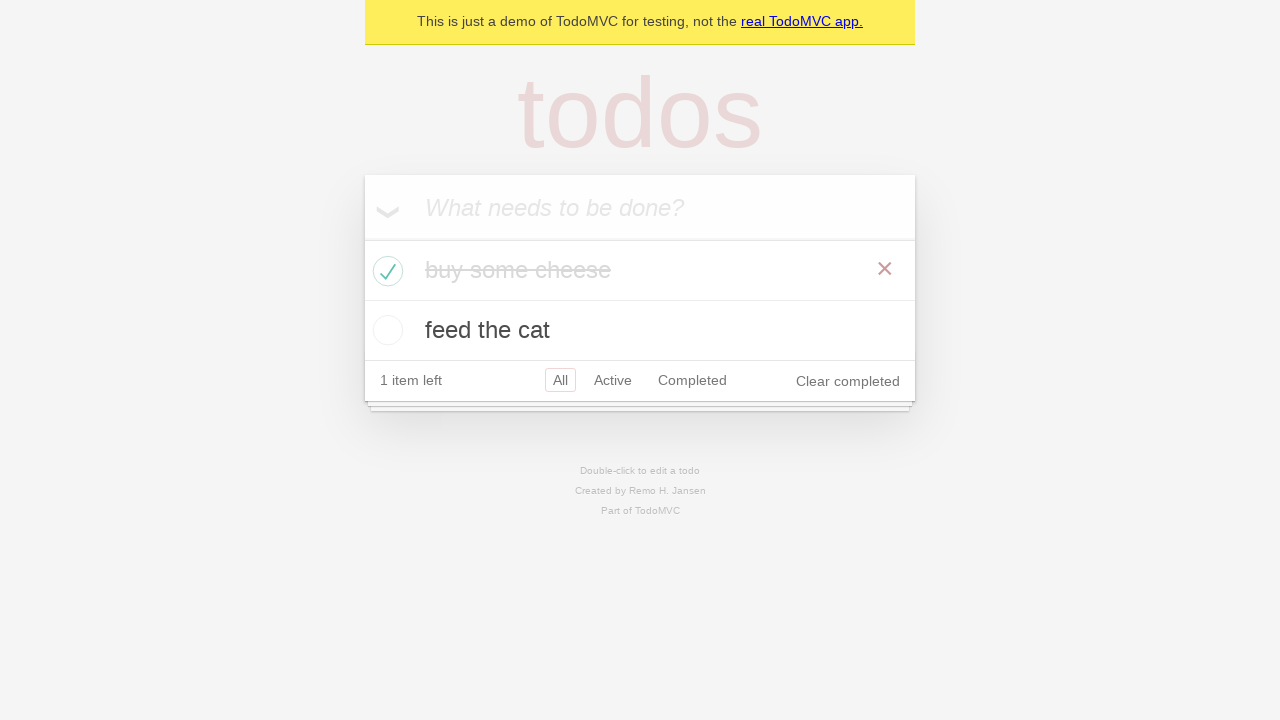

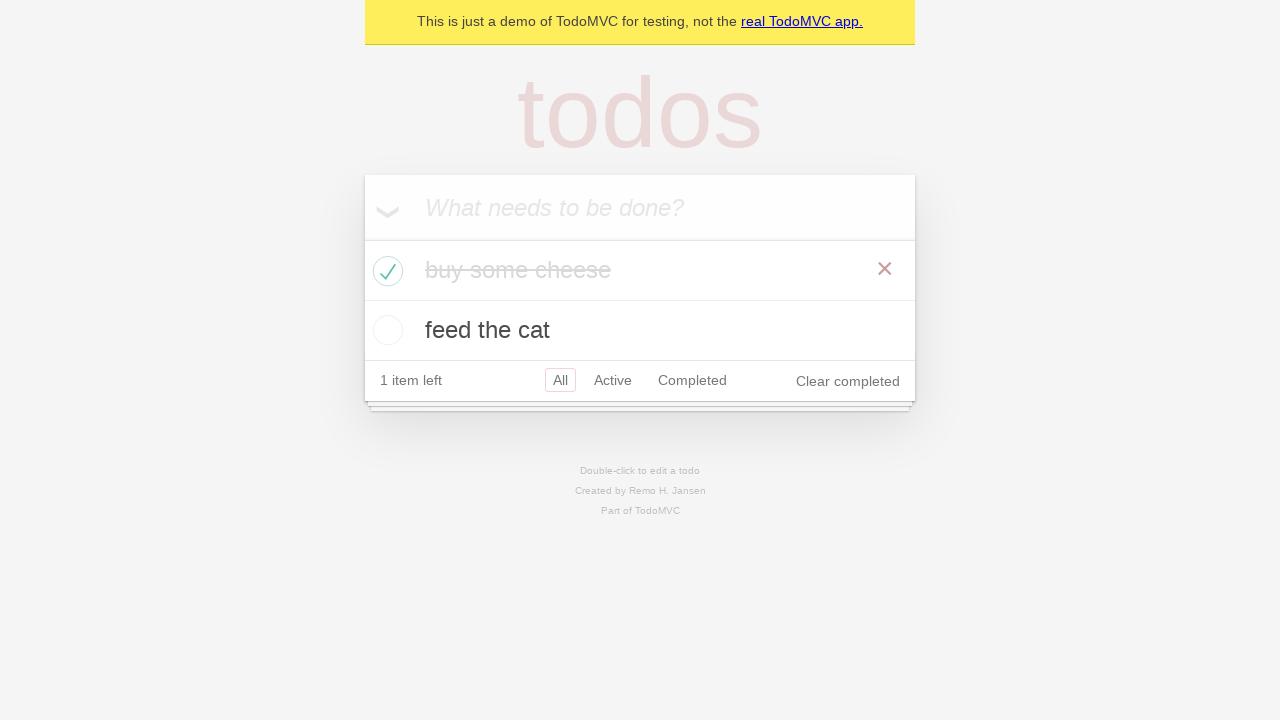